Performs a click-and-hold, move, then release action on drag-and-drop elements

Starting URL: https://crossbrowsertesting.github.io/drag-and-drop

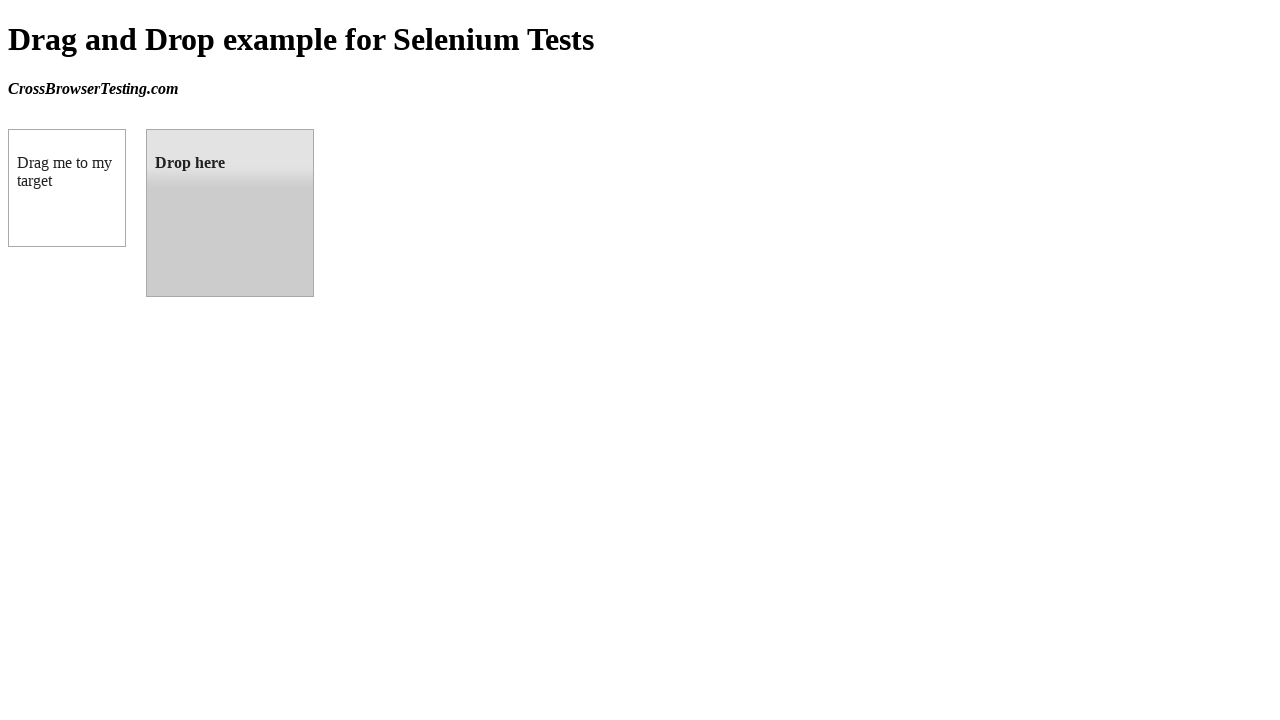

Located source draggable element
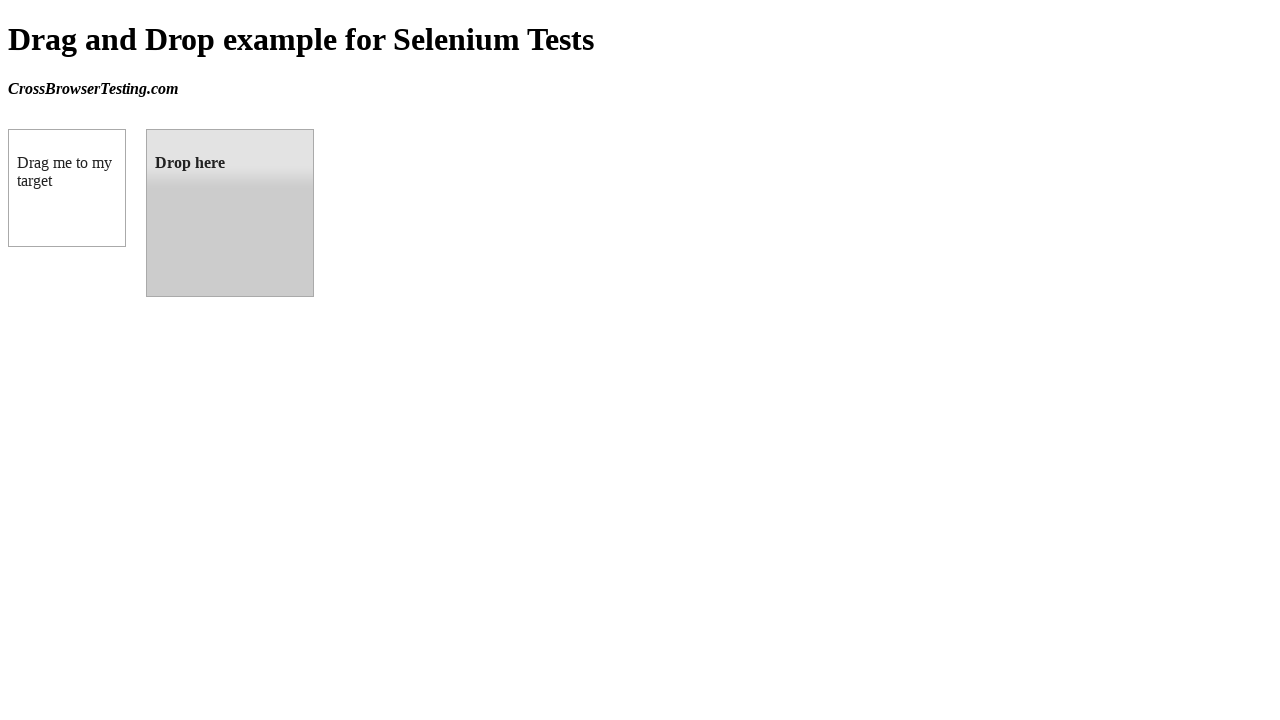

Located target droppable element
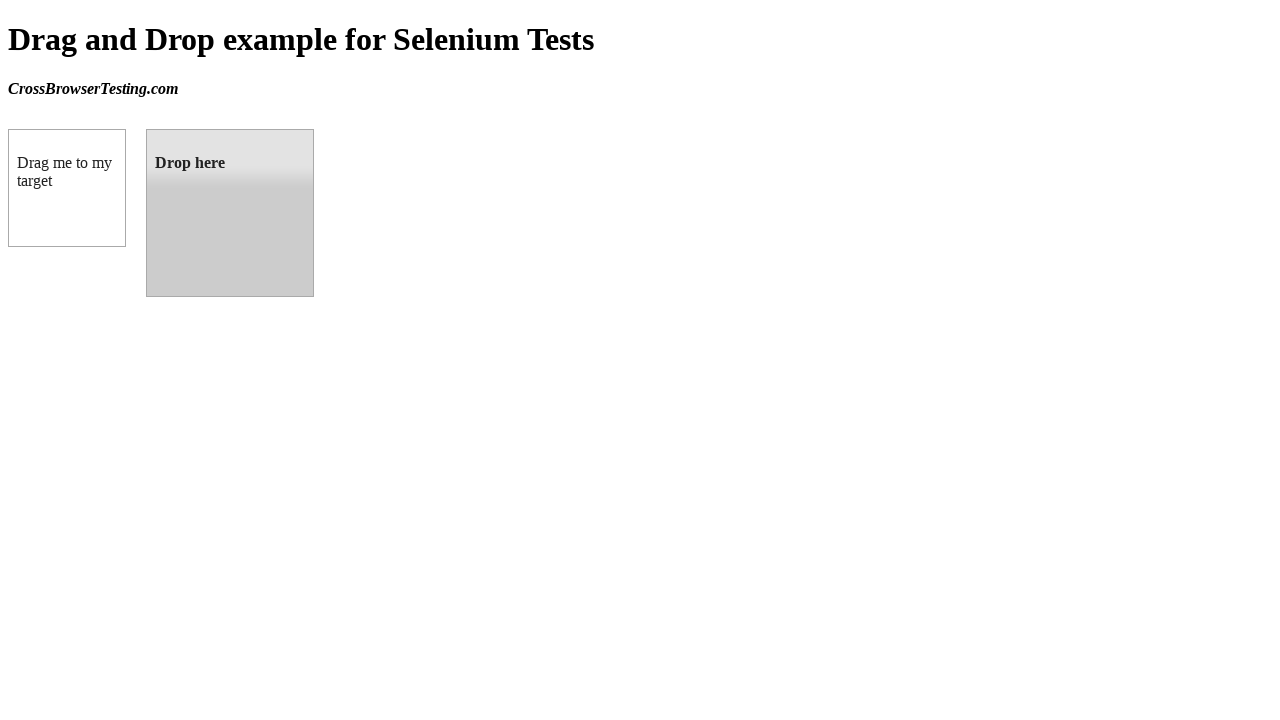

Retrieved bounding box of source element
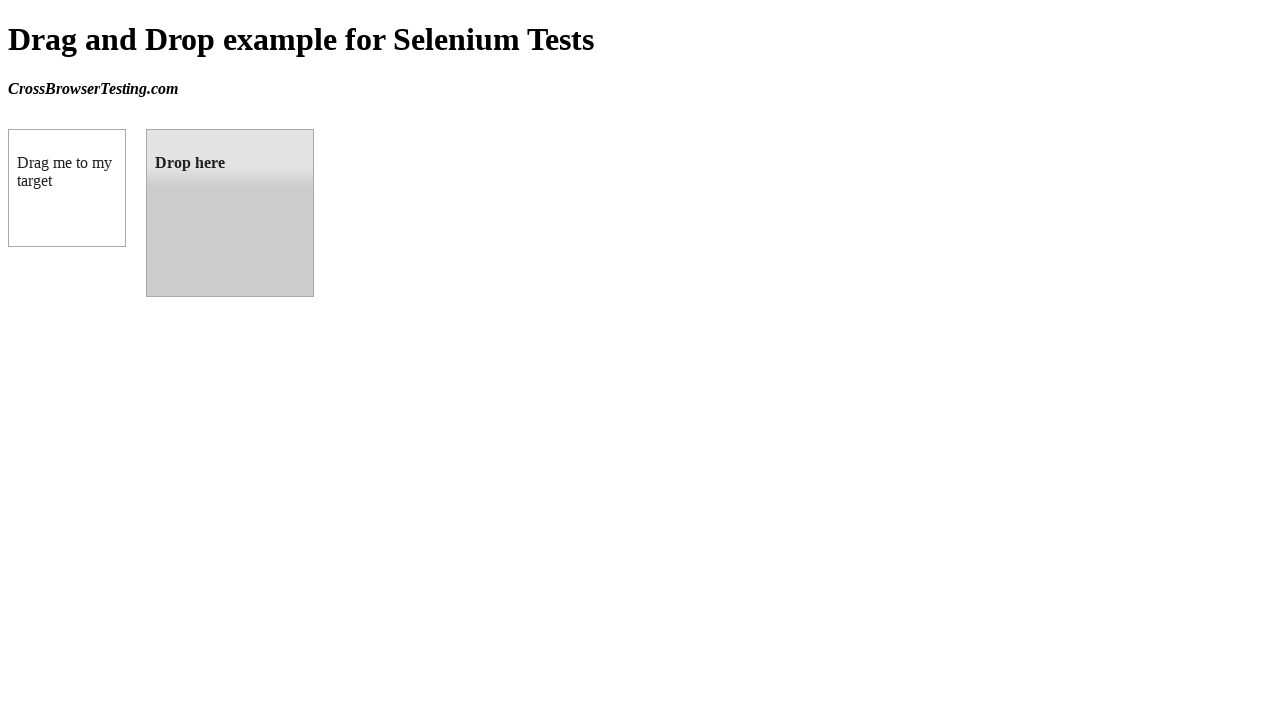

Retrieved bounding box of target element
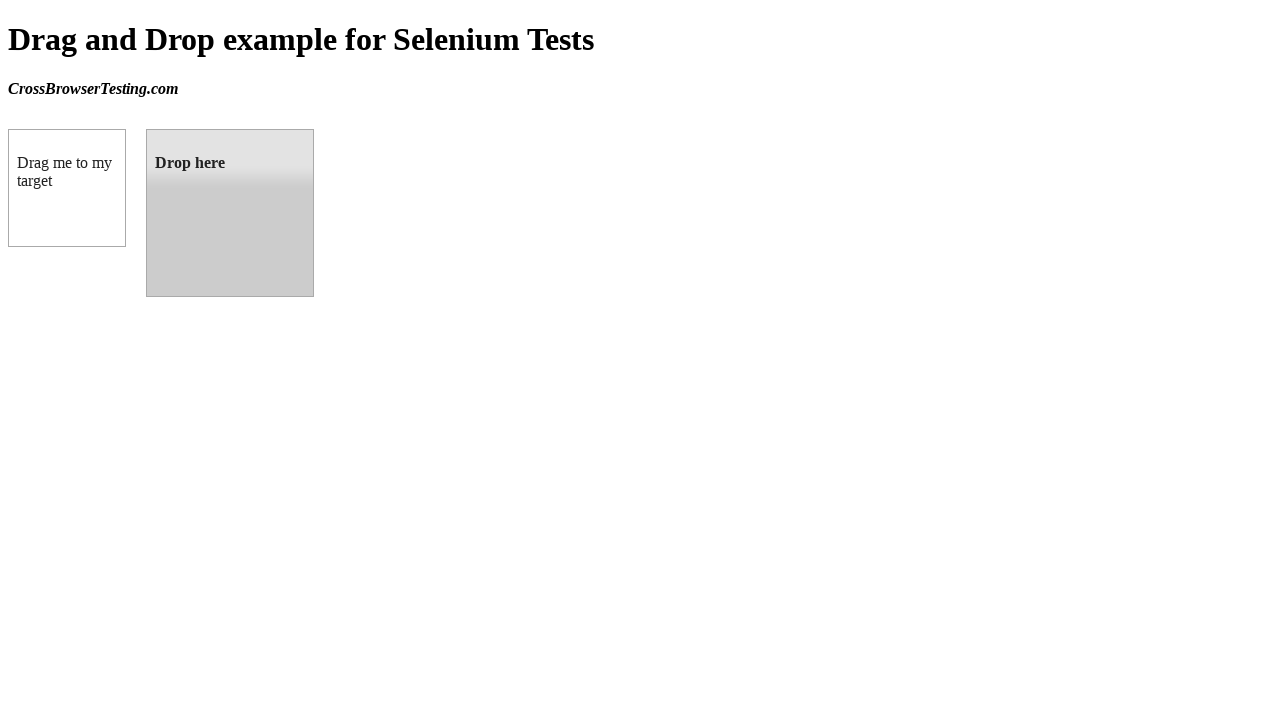

Moved mouse to center of source element at (67, 188)
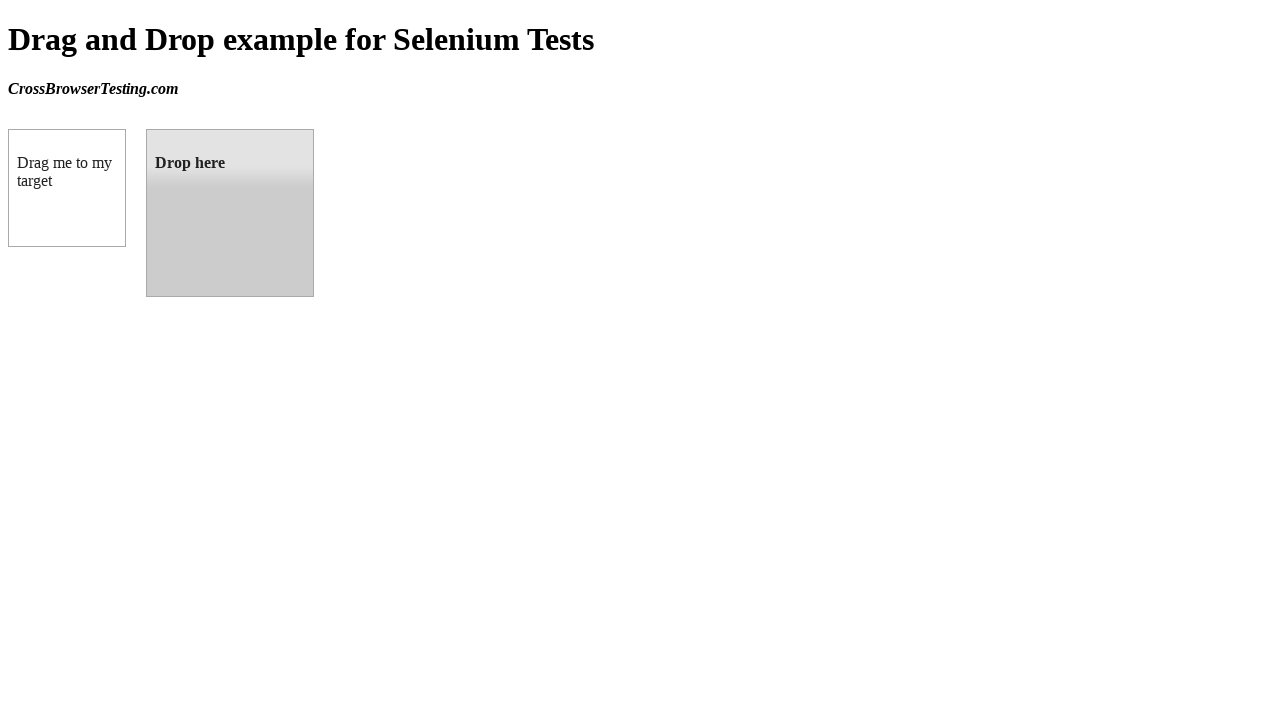

Performed mouse down (click and hold) on source element at (67, 188)
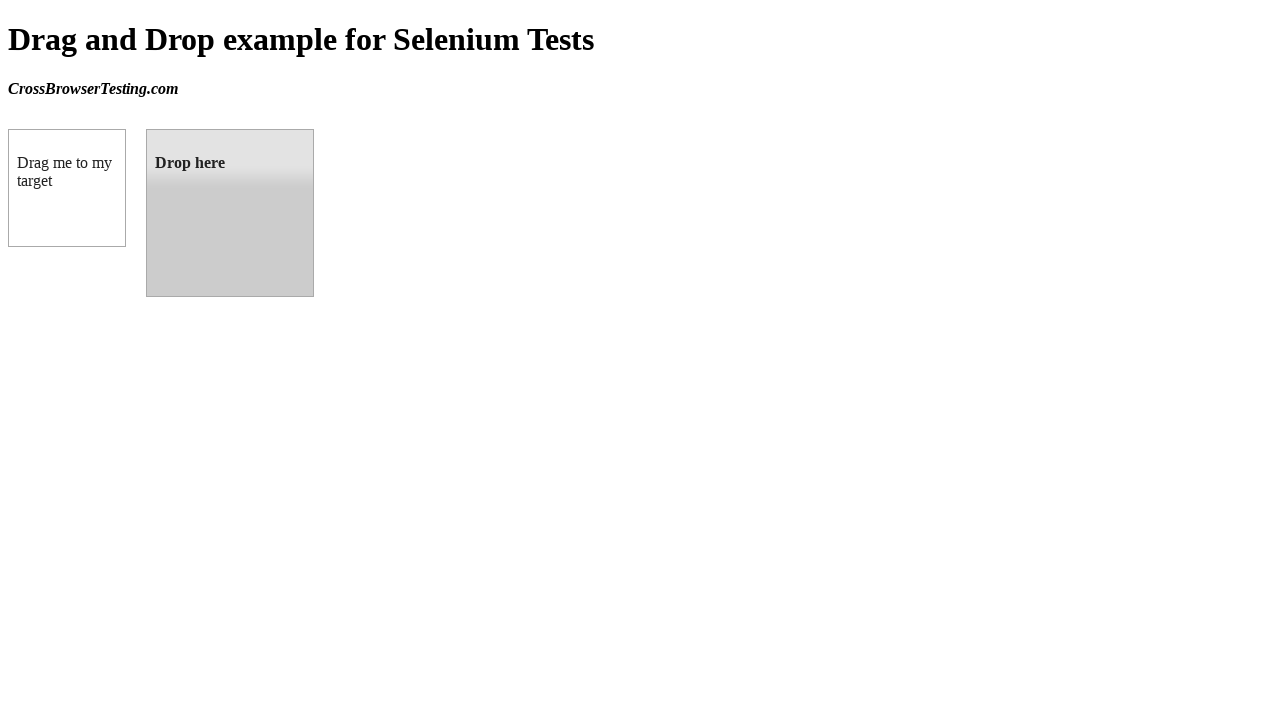

Dragged element to center of target droppable area at (230, 213)
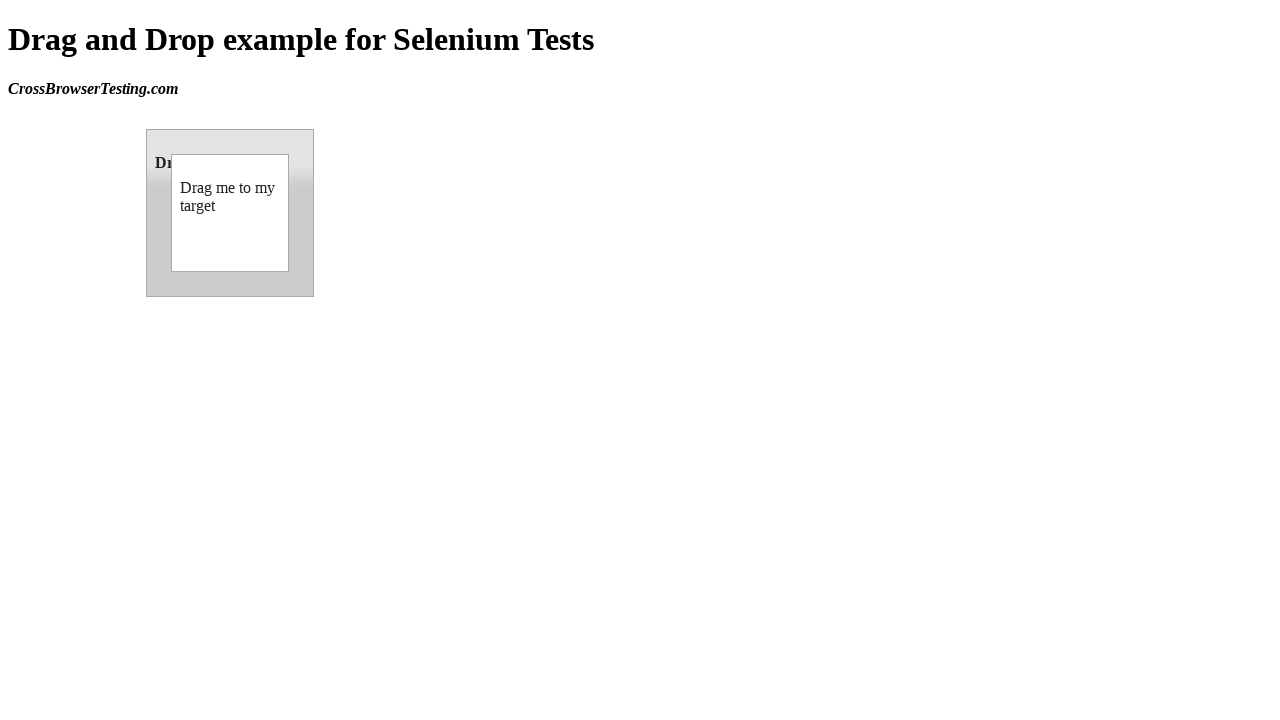

Released mouse button to drop element on target at (230, 213)
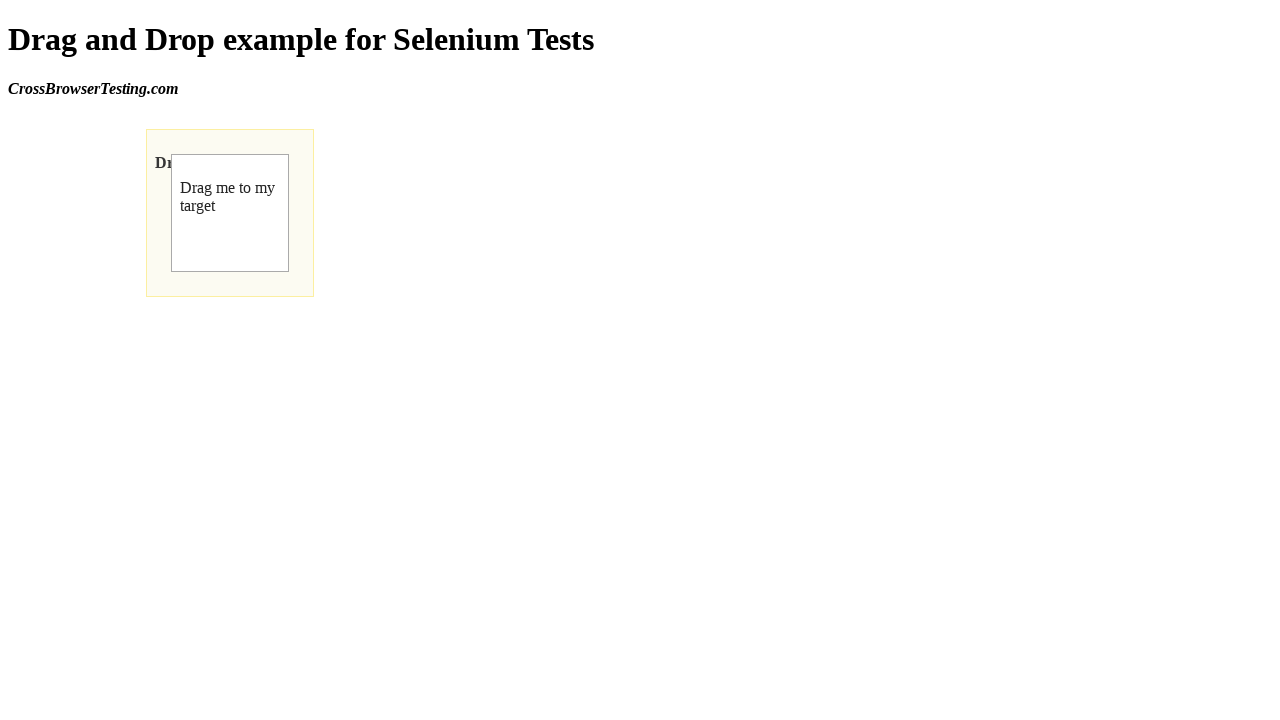

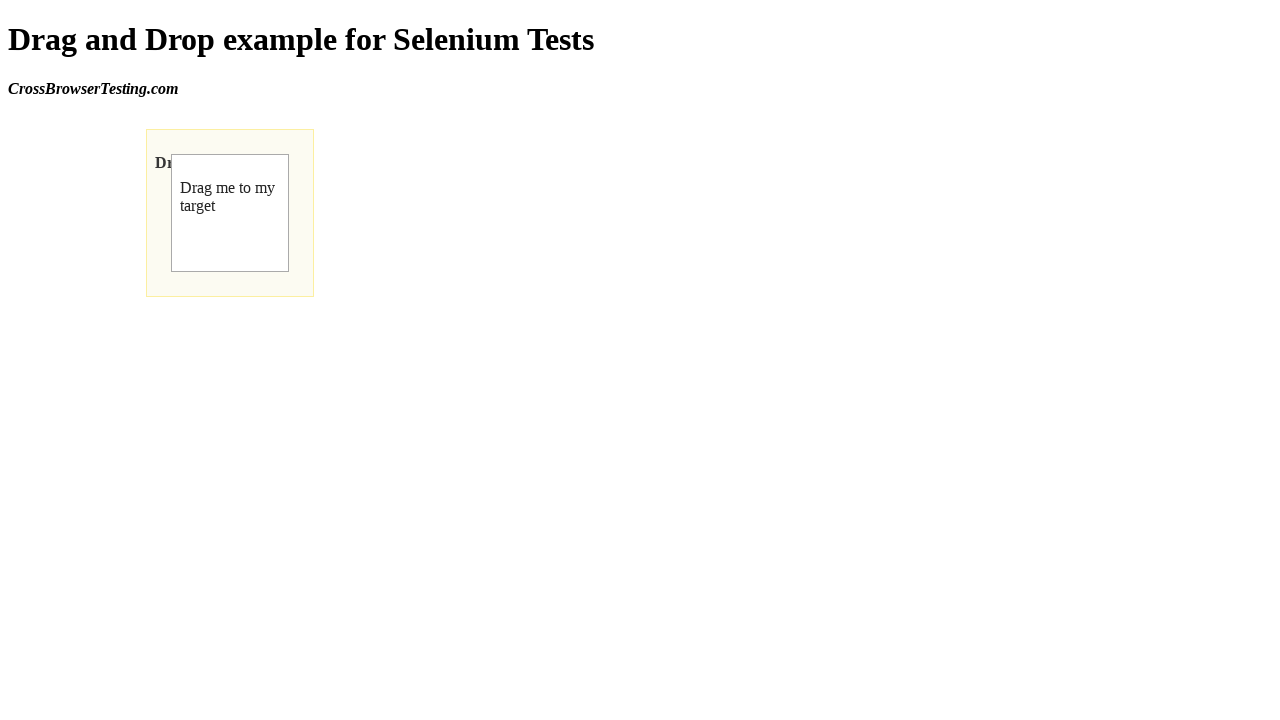